Tests sorting the Due column on table 2 which has semantic class attributes, clicking the dues header to sort ascending.

Starting URL: https://the-internet.herokuapp.com/tables

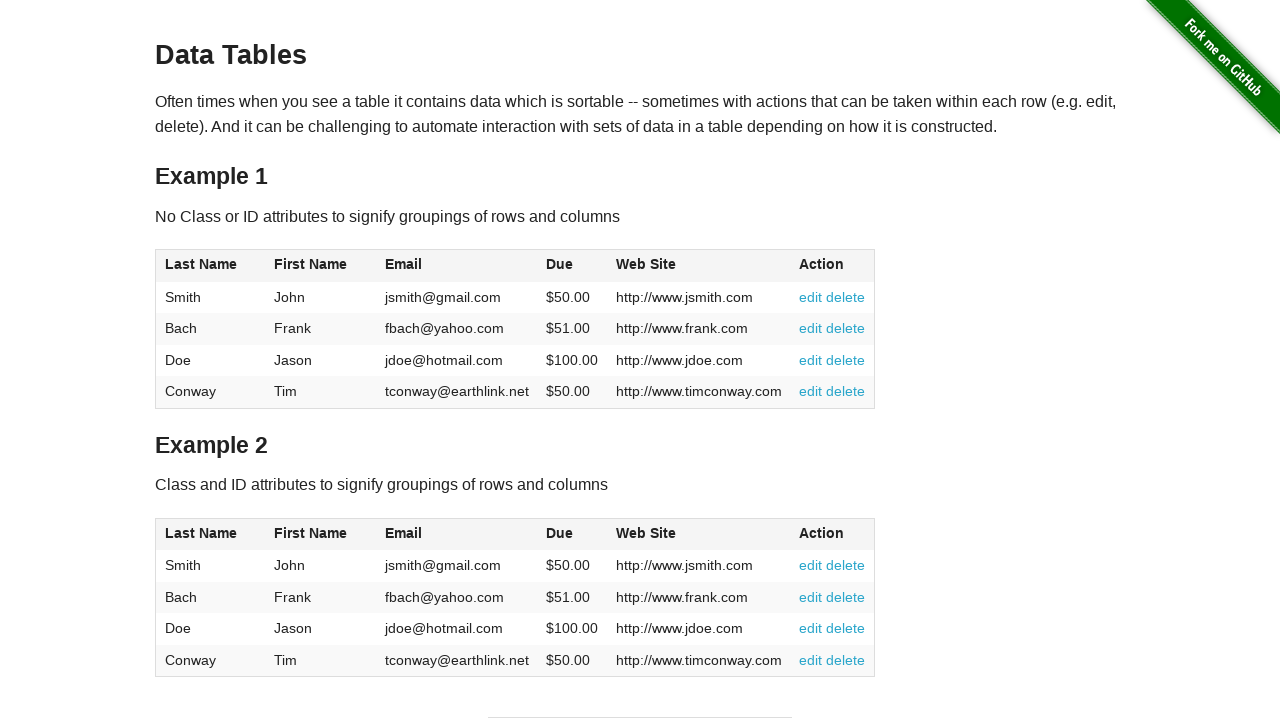

Clicked Due column header in table 2 to sort ascending at (560, 533) on #table2 thead .dues
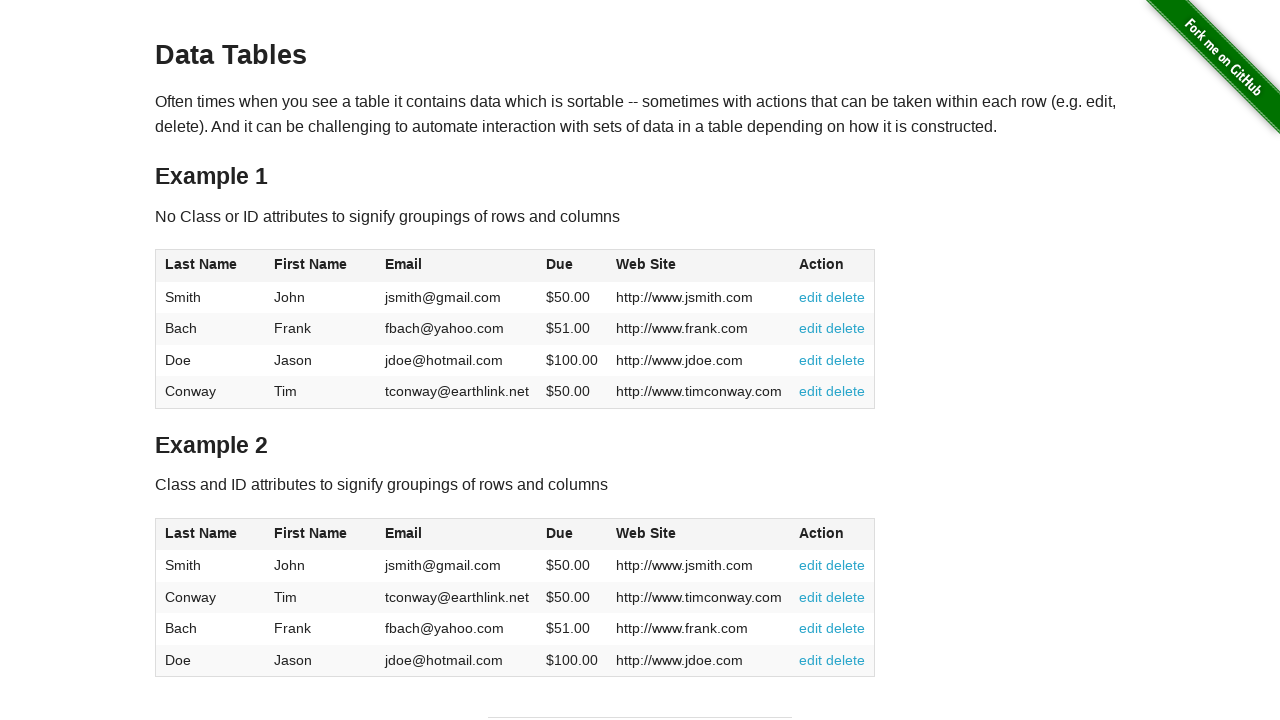

Verified table 2 Due column data loaded after sorting
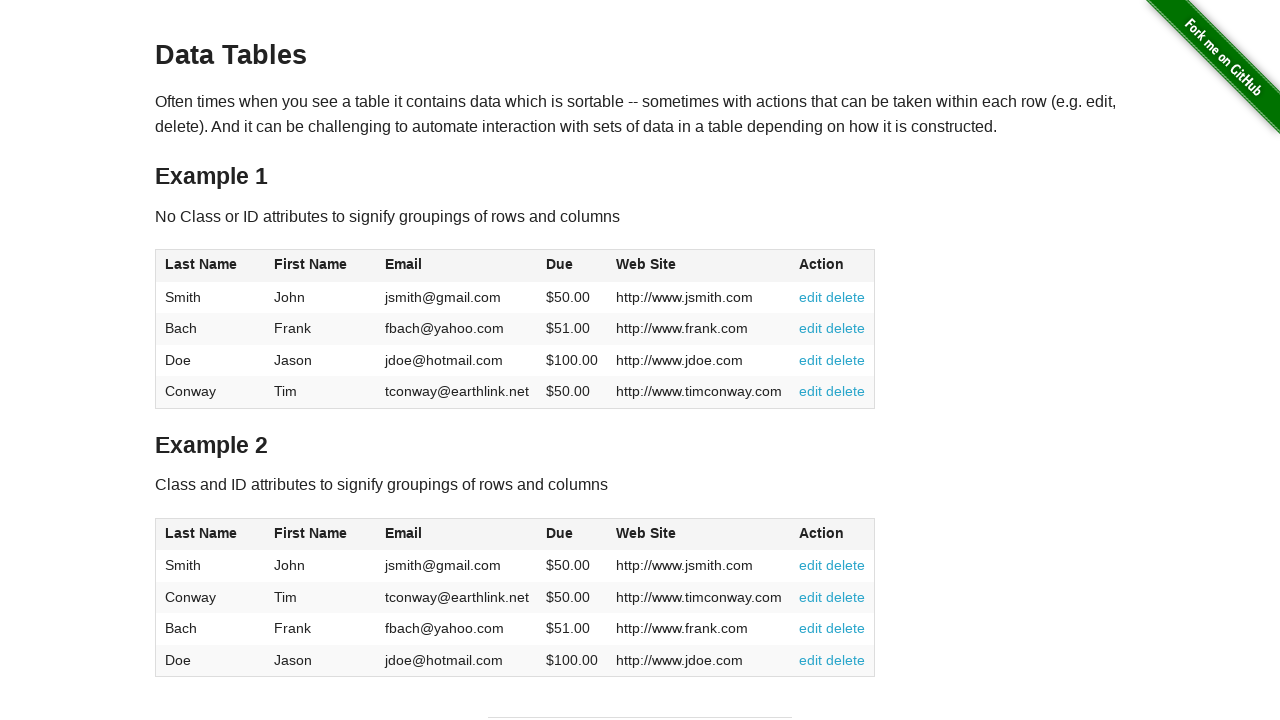

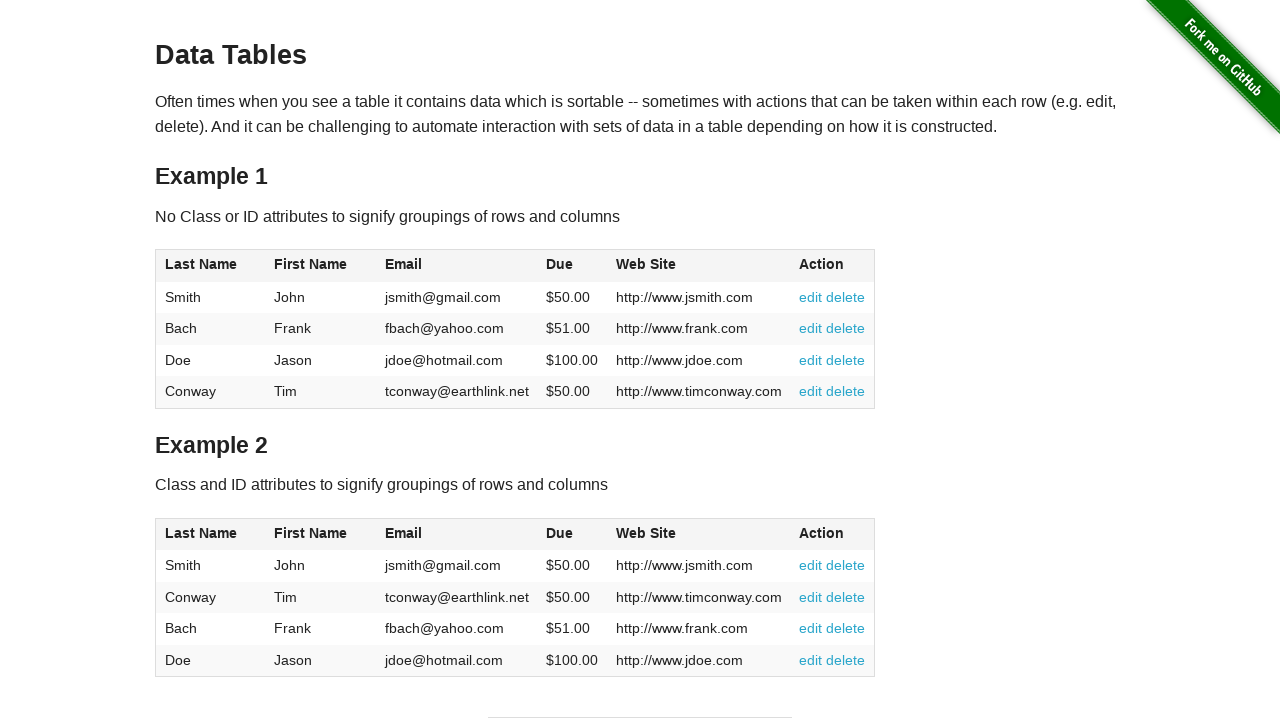